Tests jQuery UI menu navigation by hovering over and clicking the "Enabled" menu item, then clicking "Back to JQuery UI" link

Starting URL: https://the-internet.herokuapp.com/jqueryui/menu

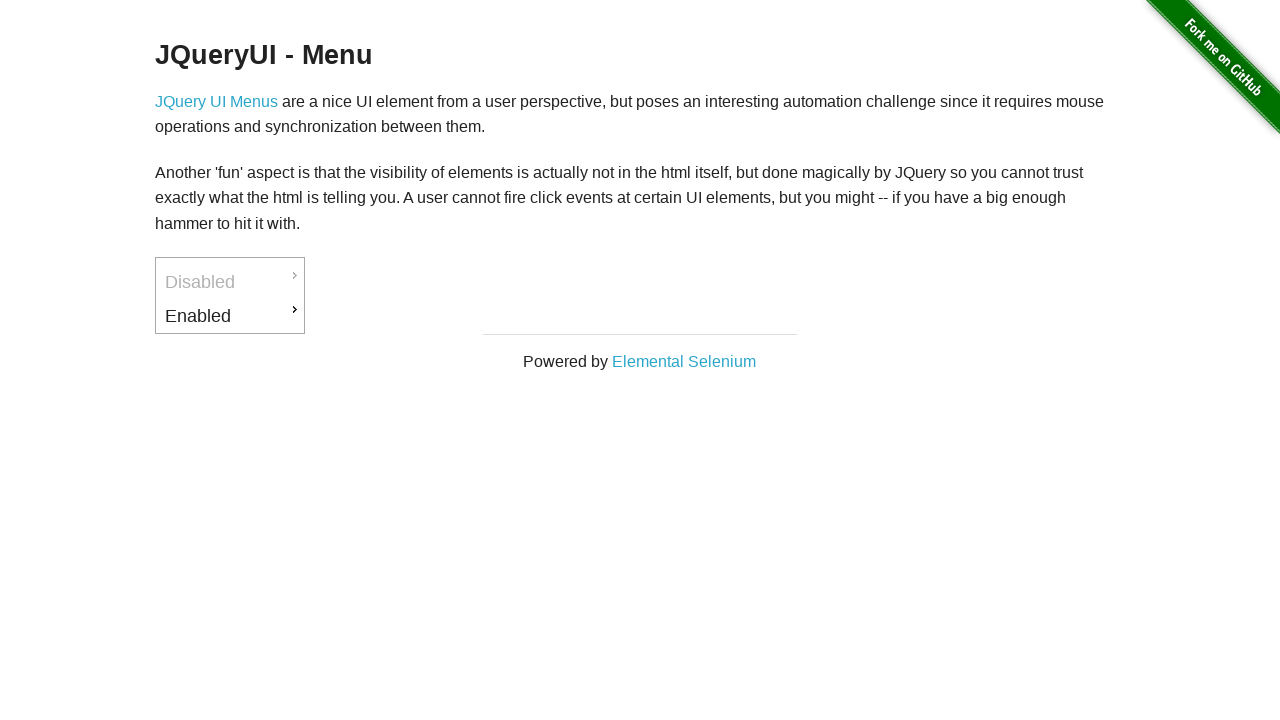

Hovered over 'Enabled' menu item at (230, 316) on xpath=//a[normalize-space()='Enabled']
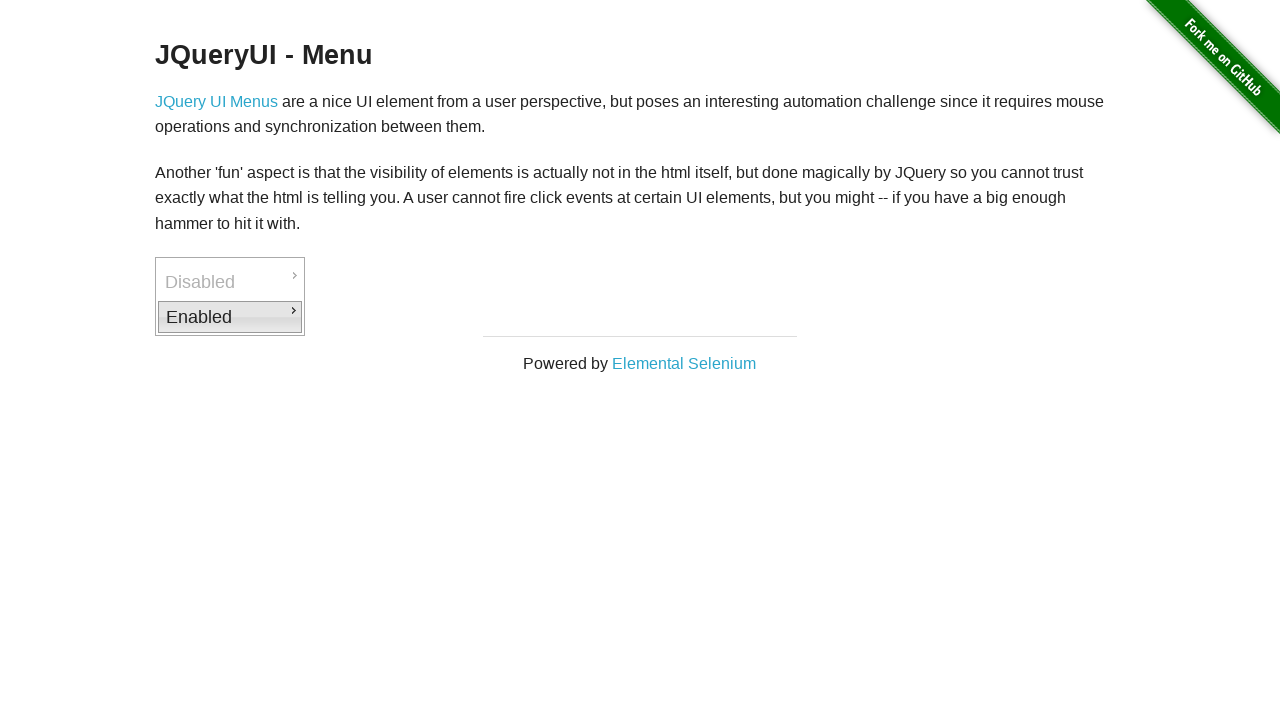

Clicked 'Enabled' menu item at (230, 317) on xpath=//a[normalize-space()='Enabled']
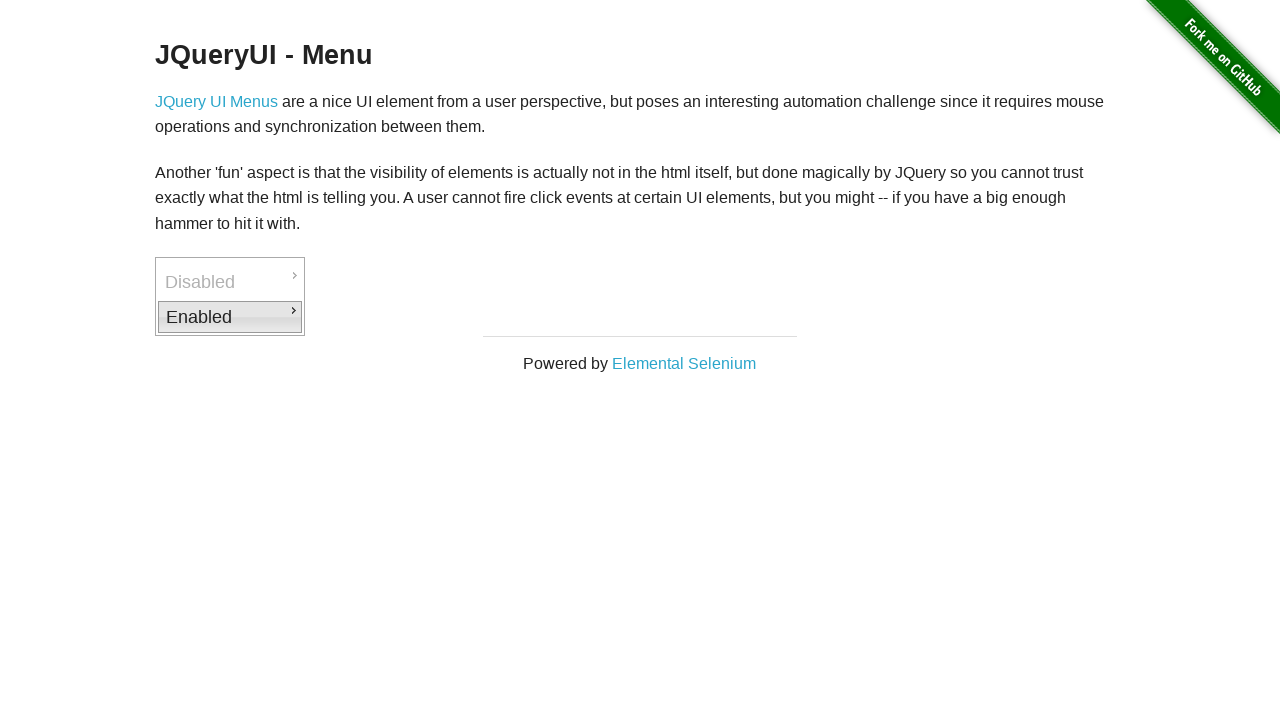

Hovered over 'Back to JQuery UI' link at (376, 362) on xpath=//a[normalize-space()='Back to JQuery UI']
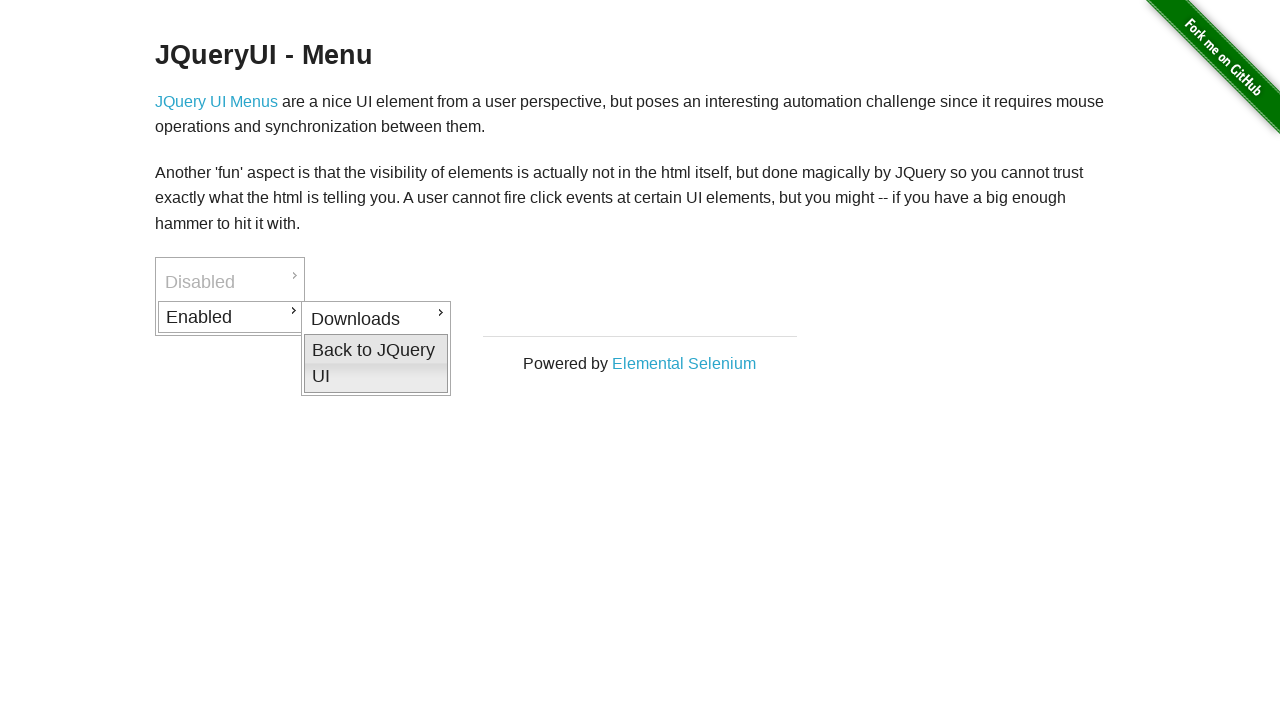

Clicked 'Back to JQuery UI' link at (376, 363) on xpath=//a[normalize-space()='Back to JQuery UI']
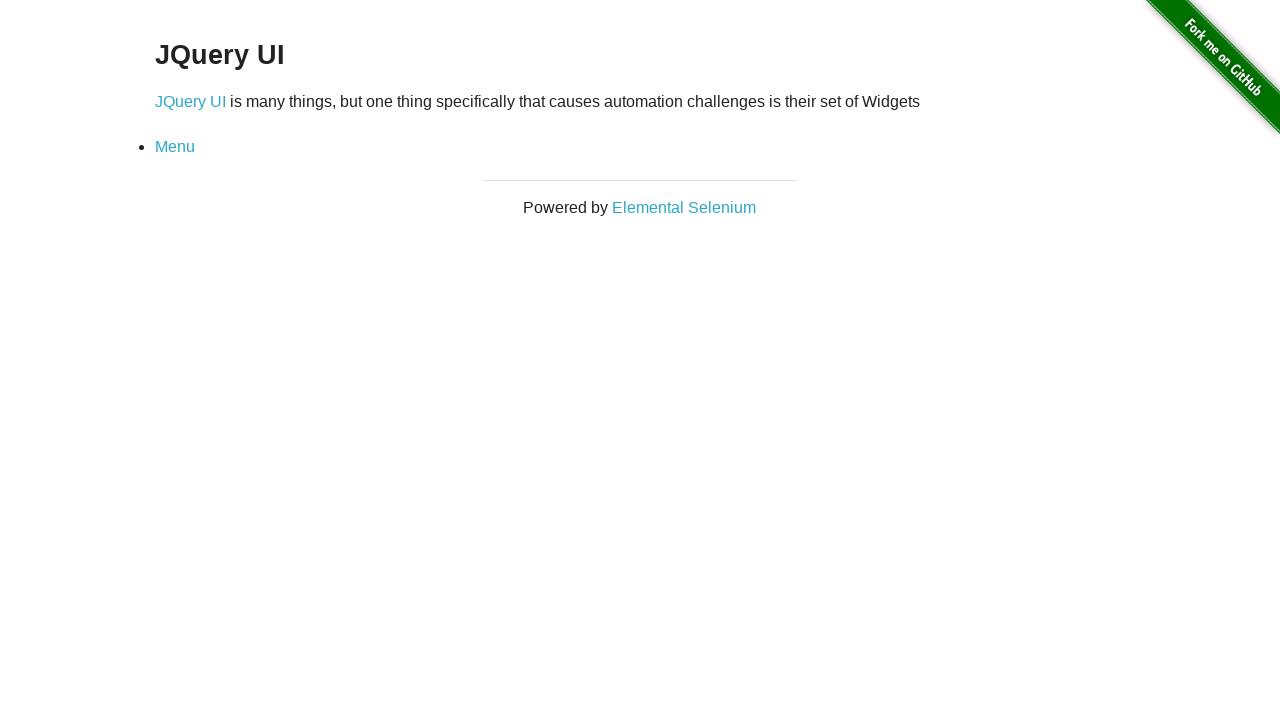

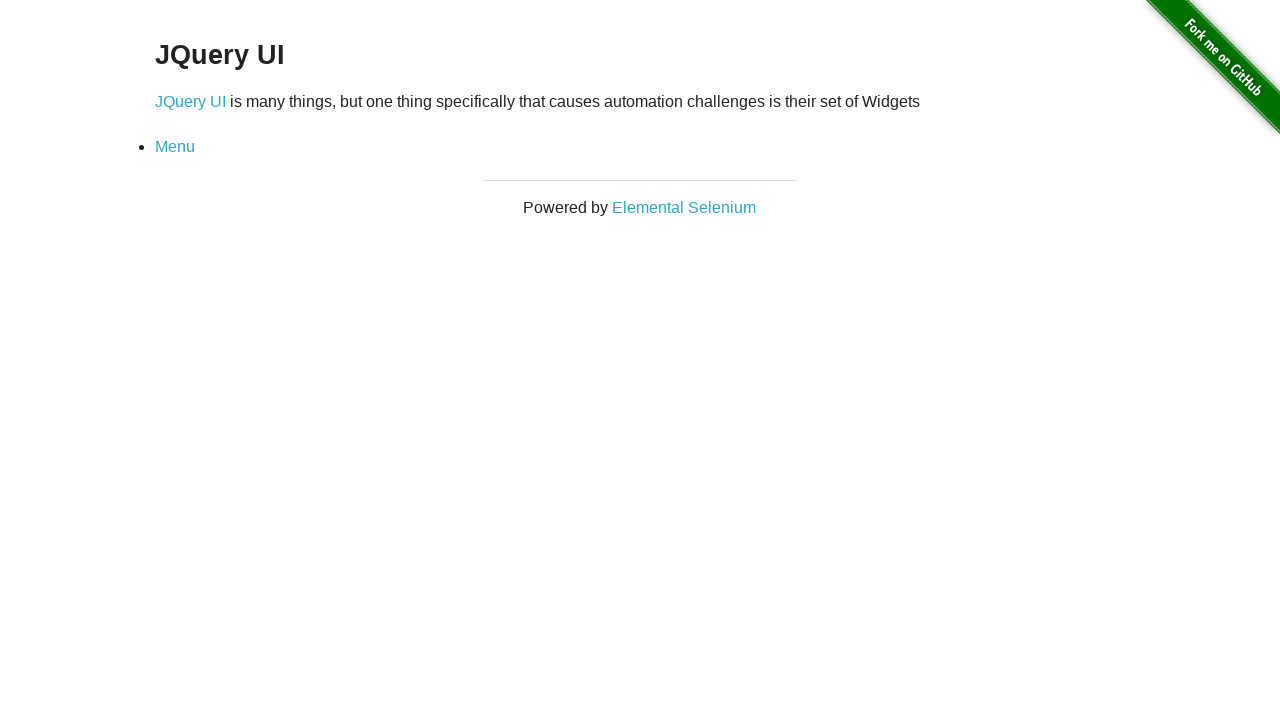